Tests filling text in a JavaScript prompt dialog by triggering the prompt, entering text, and accepting it

Starting URL: https://testpages.herokuapp.com/styled/alerts/alert-test.html

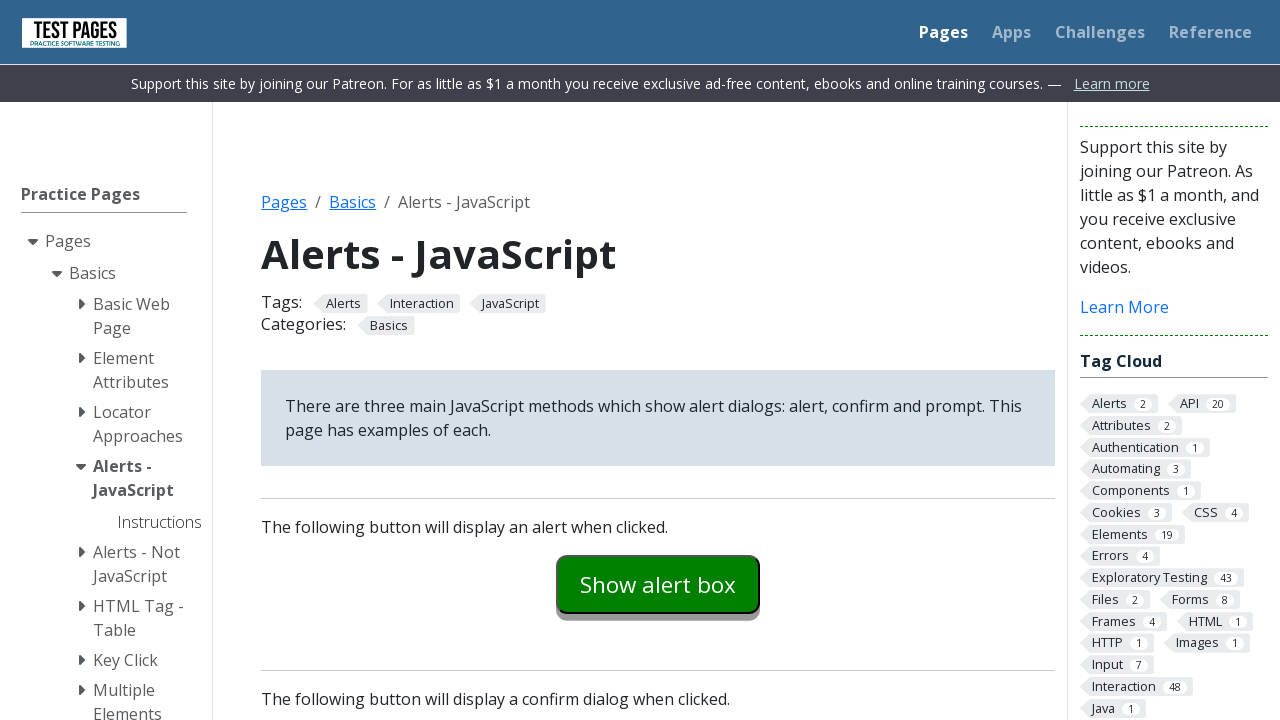

Set up dialog handler to accept prompt with 'Hello!' text
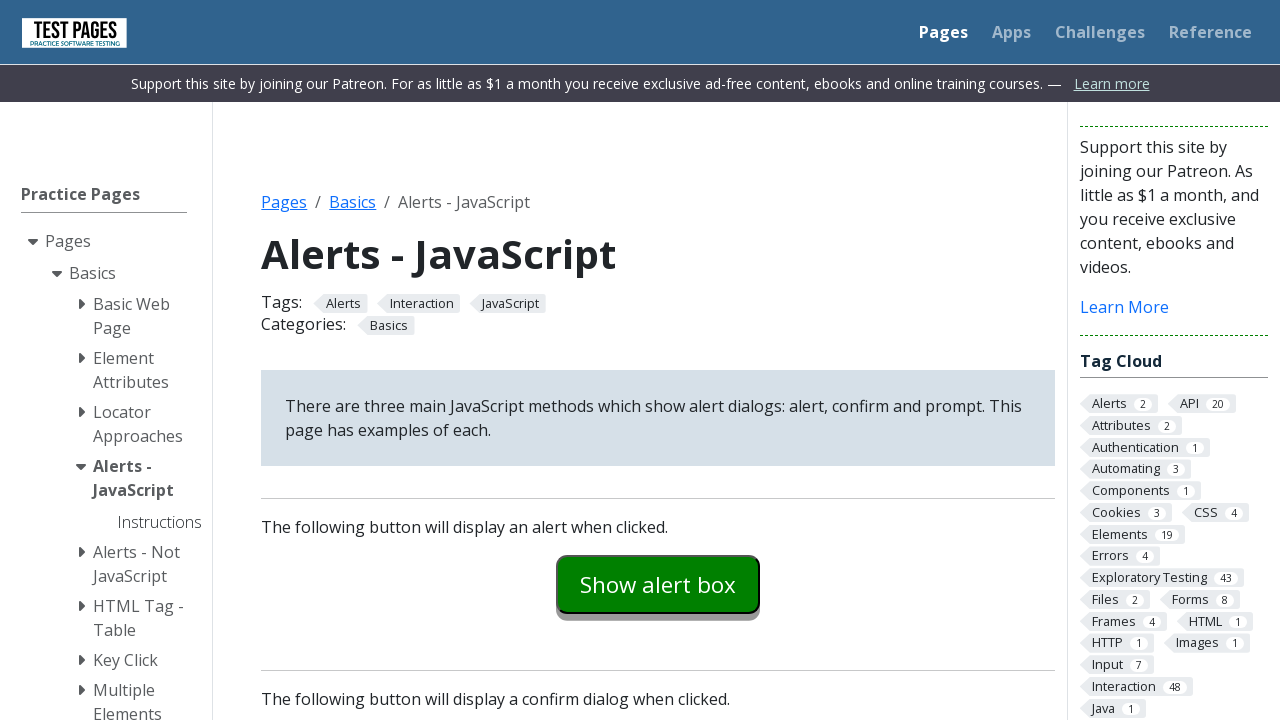

Clicked prompt button to trigger JavaScript prompt dialog at (658, 360) on #promptexample
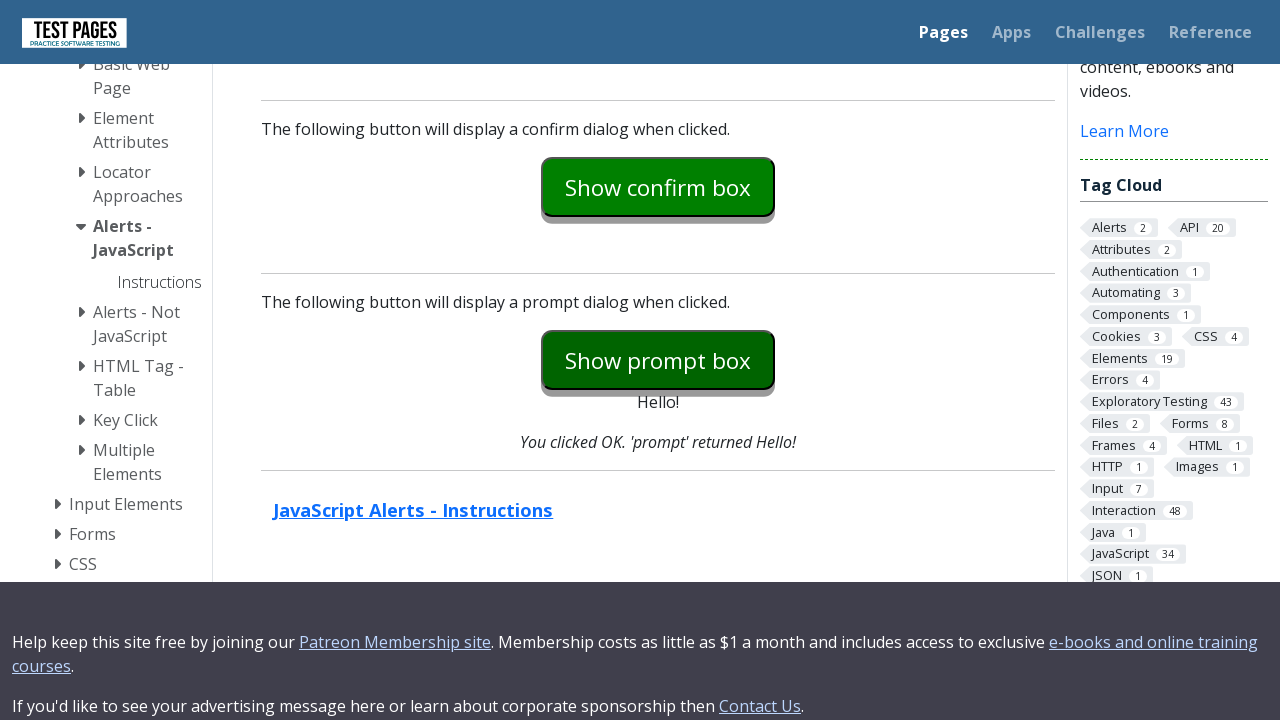

Prompt result explanation element loaded
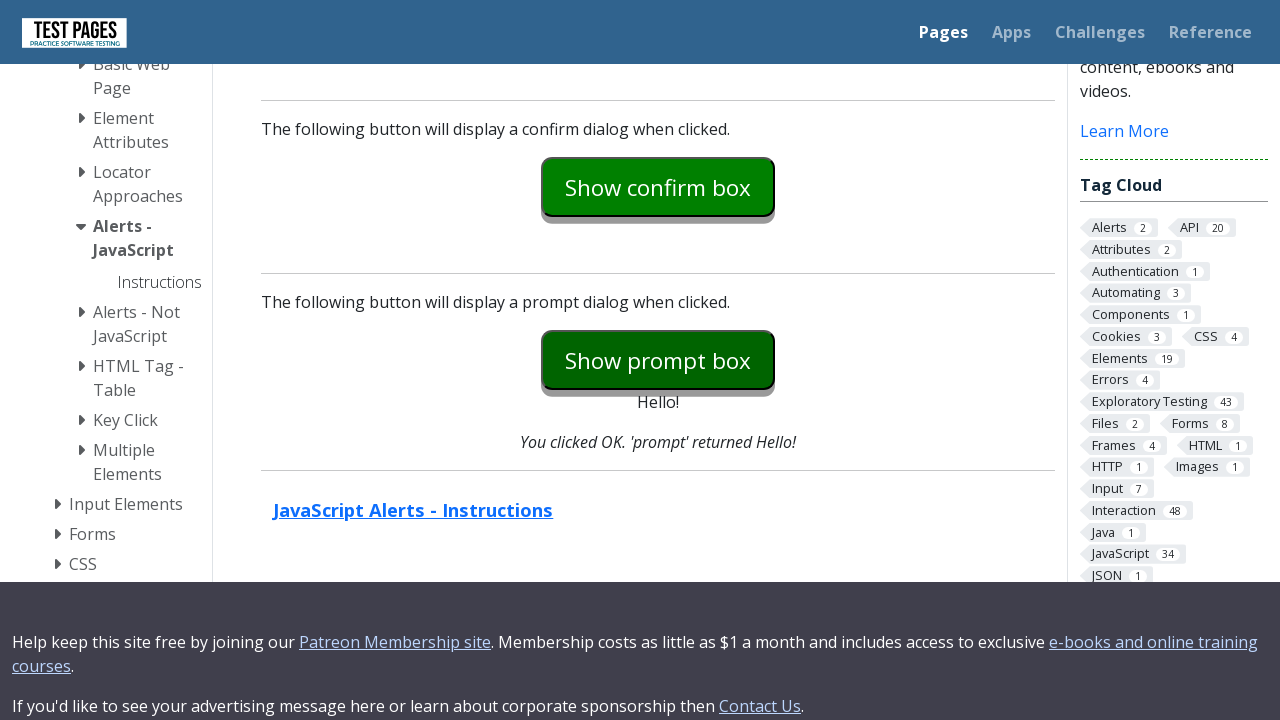

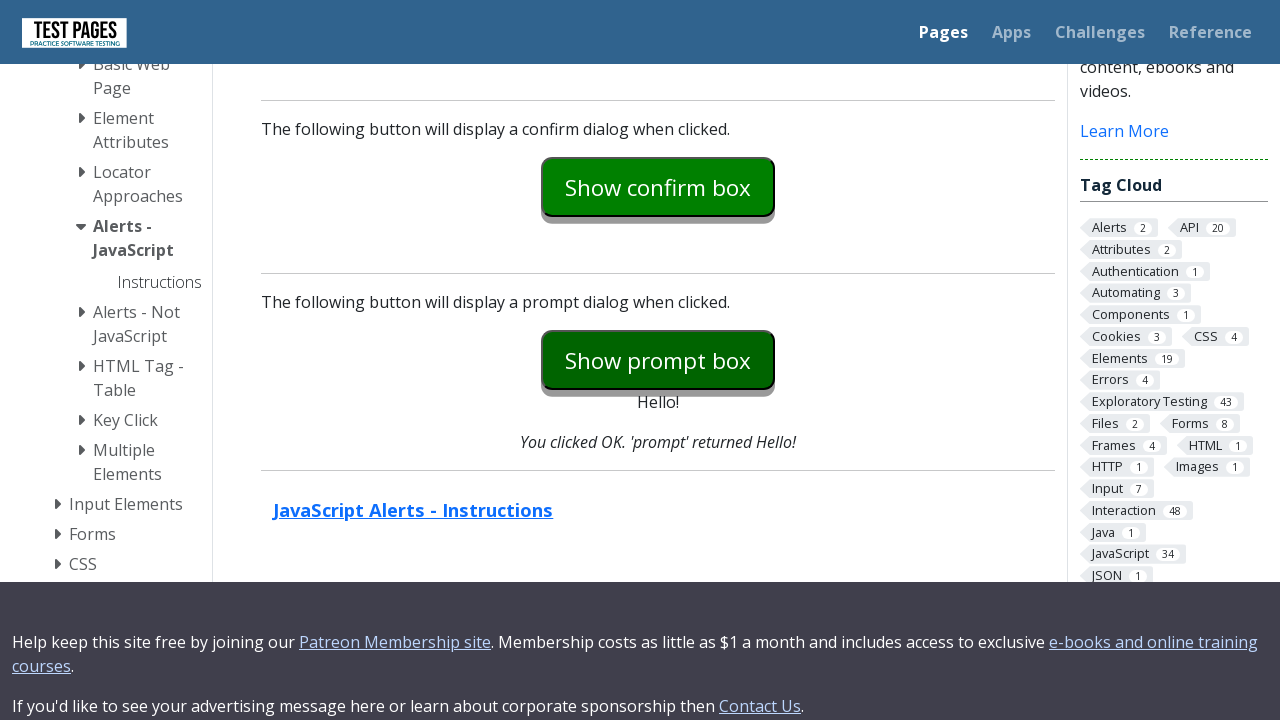